Tests a contact form by filling in first name, last name, email, and comment fields, then clicks reset and submit buttons using JavaScript execution

Starting URL: https://automationtesting.co.uk/contactForm.html

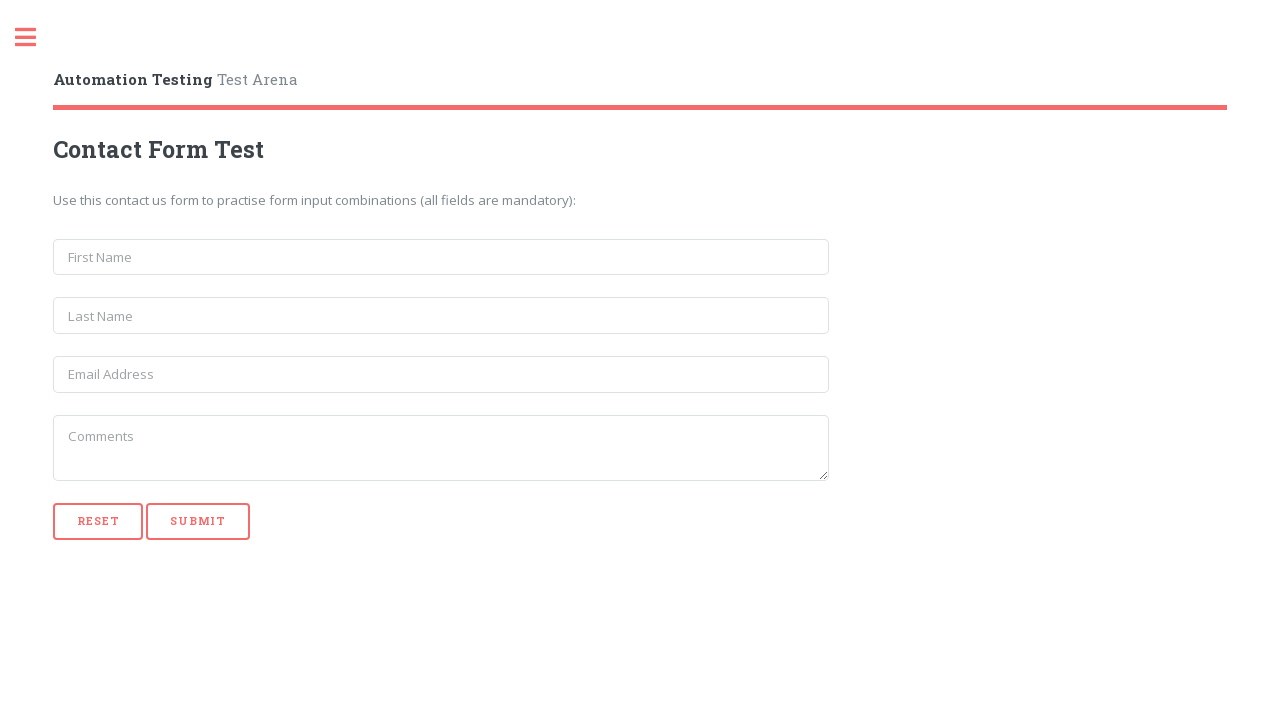

Filled first name field with 'James' on input[name='first_name']
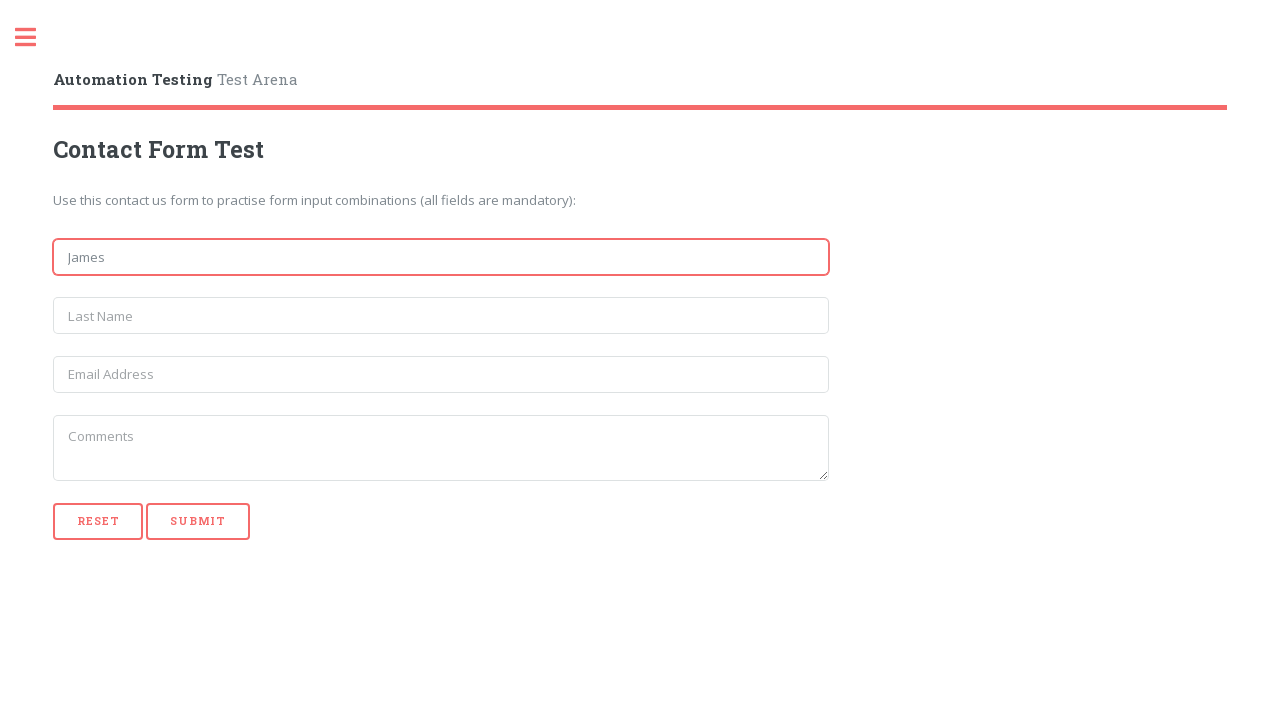

Filled last name field with 'Smith' on input[name='last_name']
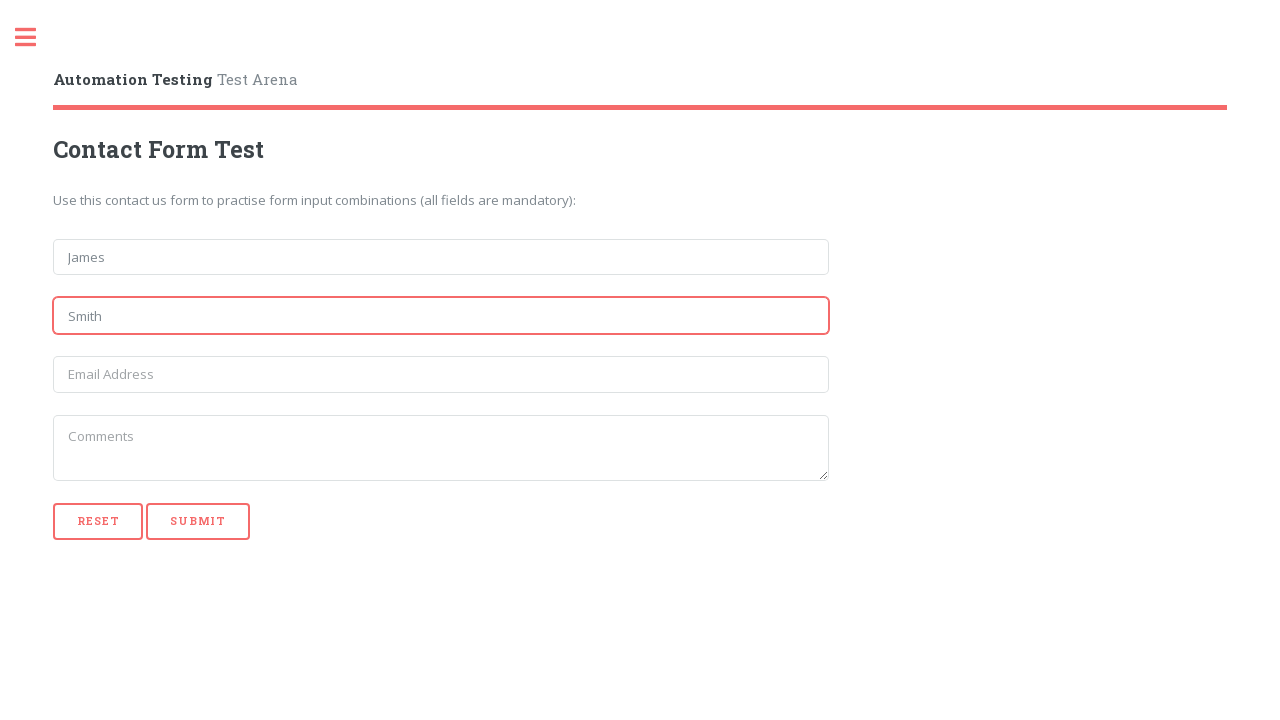

Filled email field with 'james@test.com' on input[name='email']
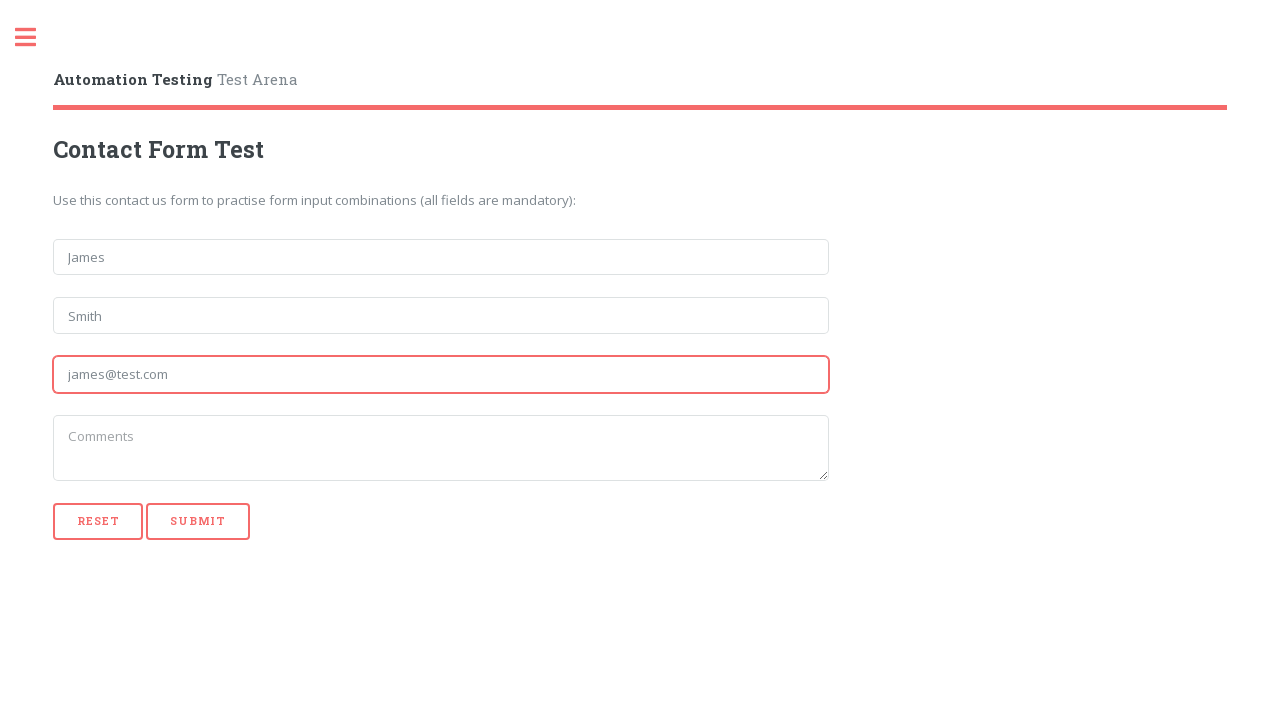

Filled comment field with 'this is a sample comment' on textarea
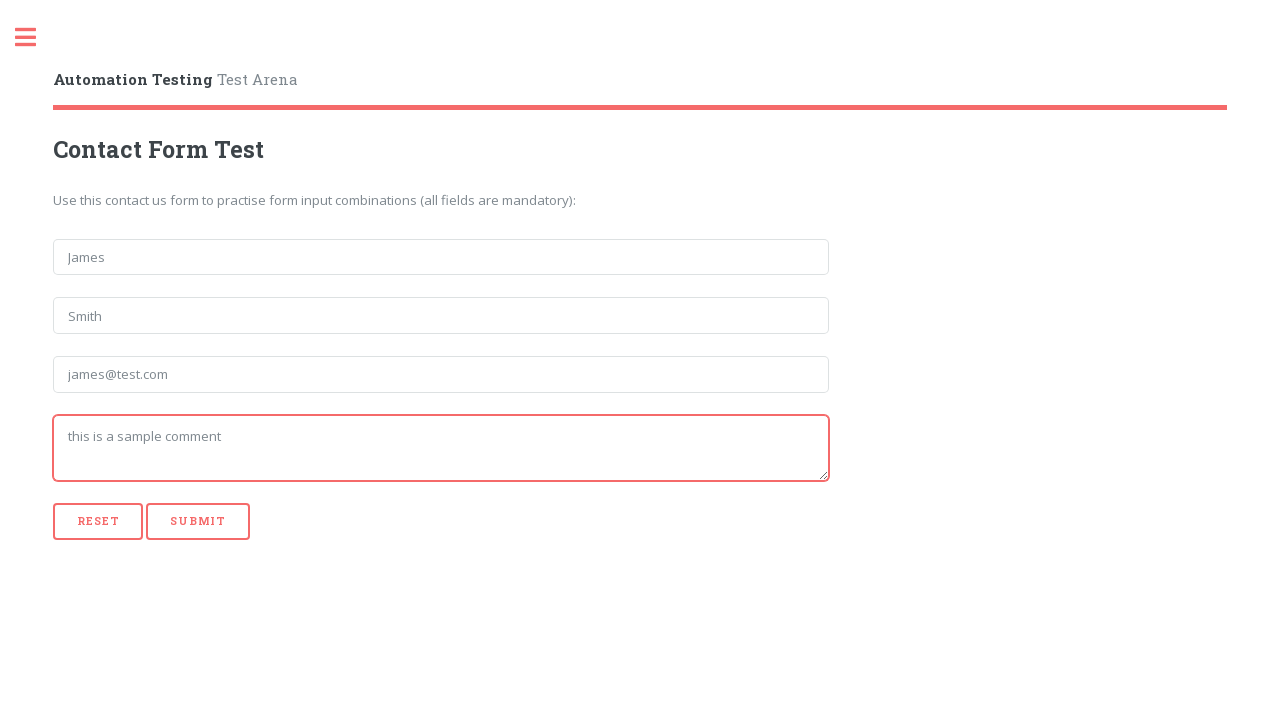

Clicked reset button to clear form at (98, 521) on [type='reset']
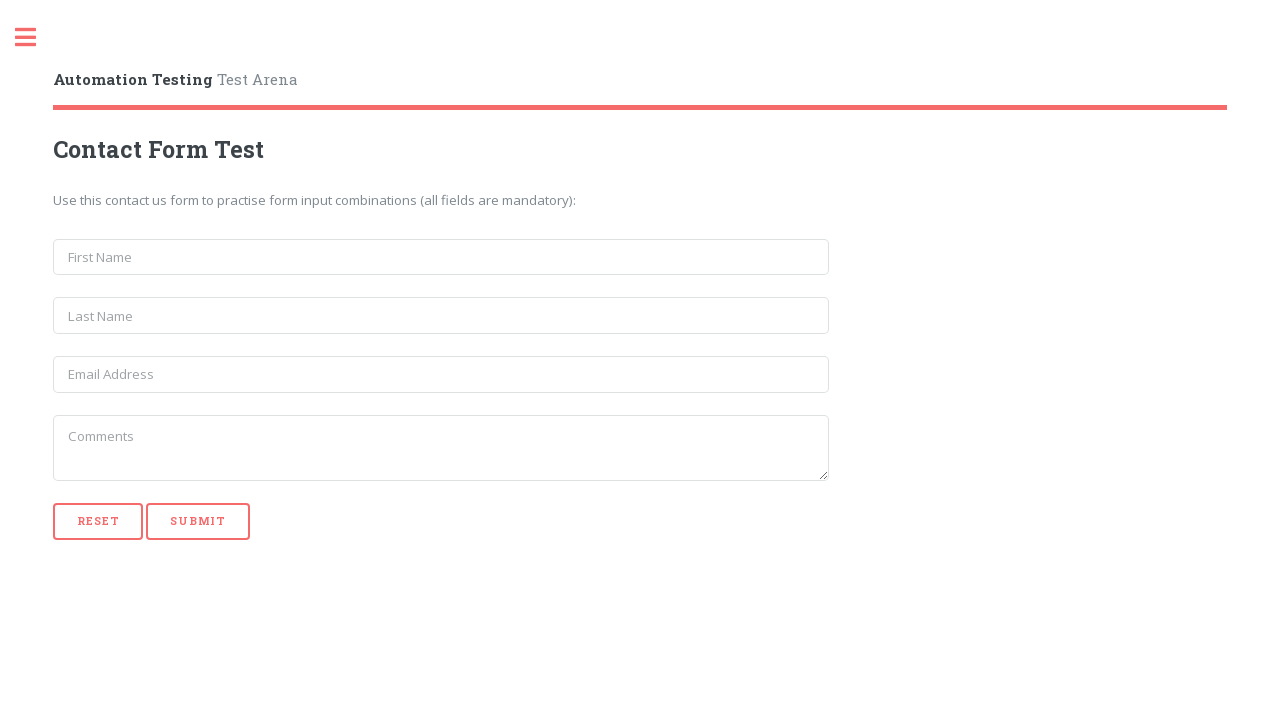

Clicked submit button to submit the form at (198, 521) on [type='submit']
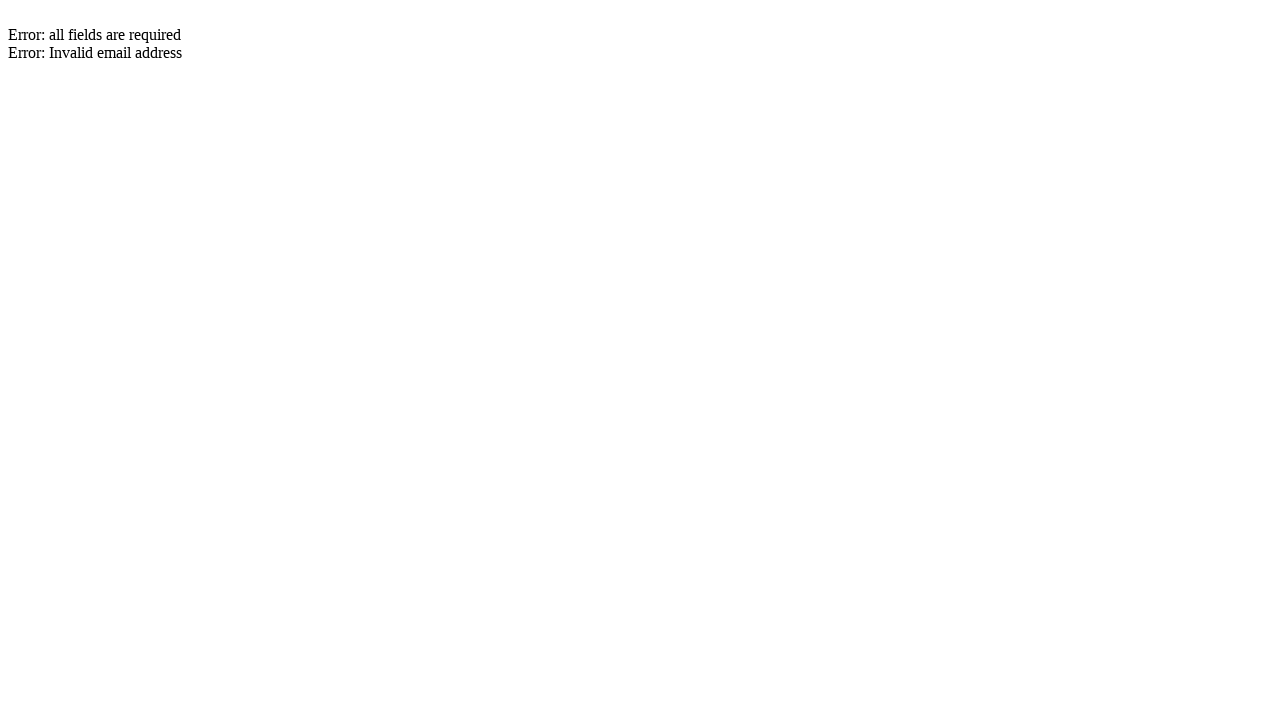

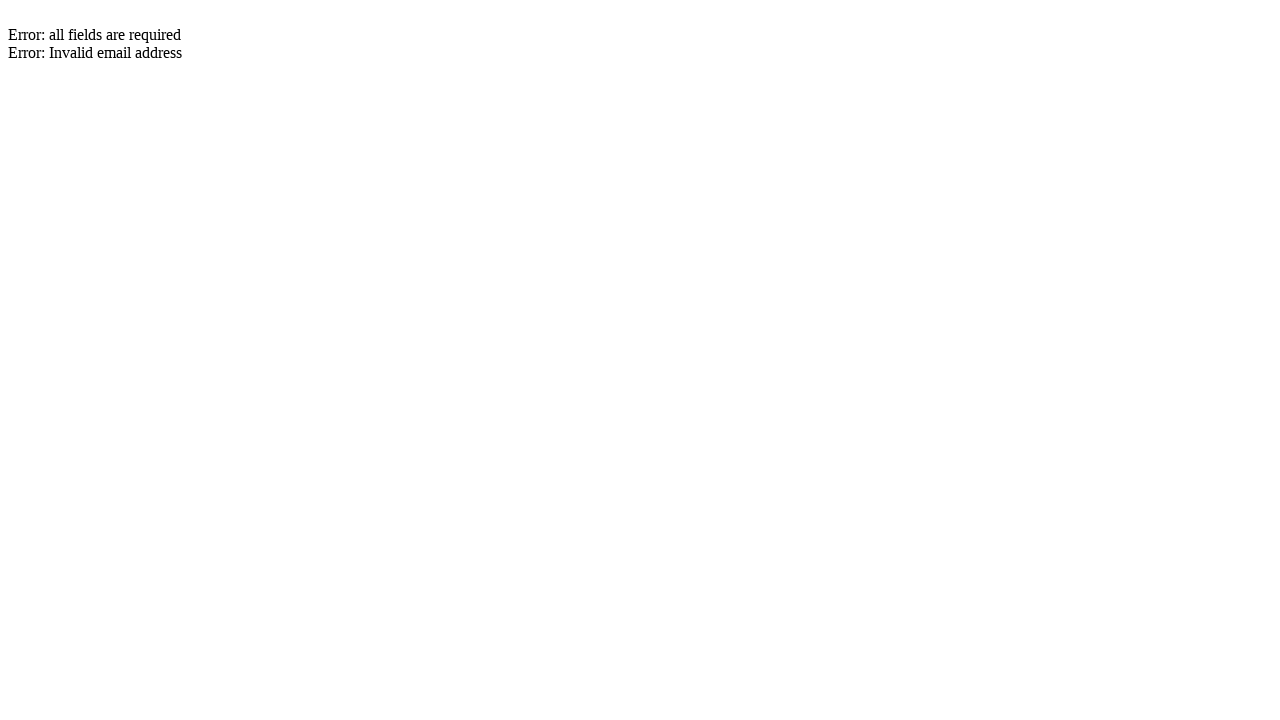